Tests the Playwright documentation site by clicking navigation links in the sidebar and then using the search functionality to search for "Generating tests"

Starting URL: https://playwright.dev/

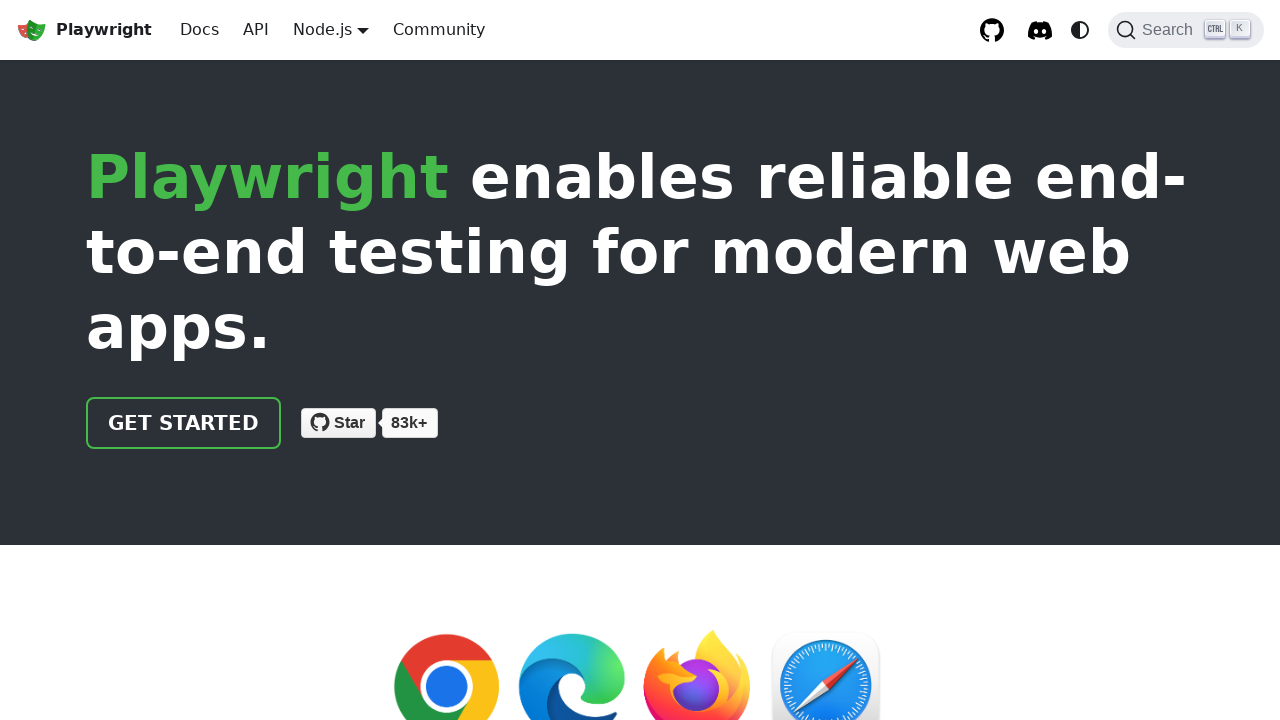

Clicked 'Get started' link in header at (184, 423) on xpath=//*[@id='__docusaurus_skipToContent_fallback']/header/div/div/a
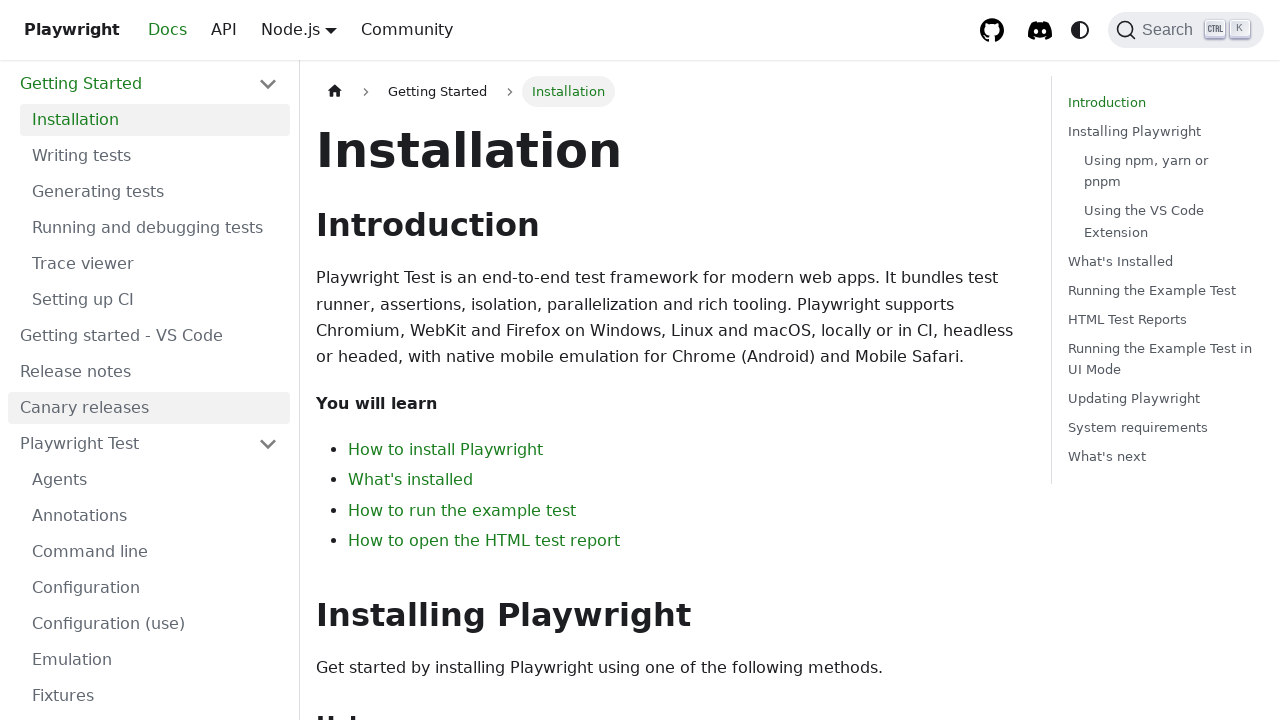

Clicked second item in sidebar navigation at (155, 156) on xpath=//*[@id='__docusaurus_skipToContent_fallback']/div/div/aside/div/div/nav/u
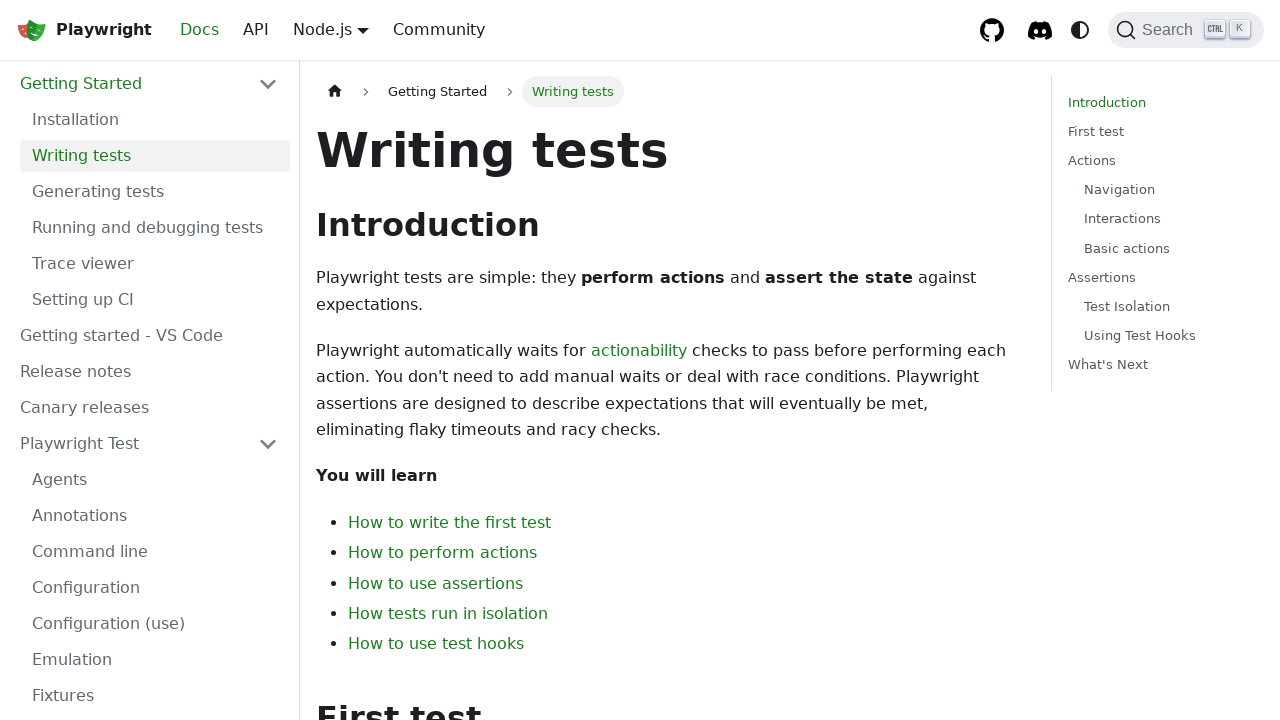

Clicked search button in navbar at (1171, 30) on xpath=//*[@id='__docusaurus']/nav/div[1]/div[2]/div[2]/button/span[1]/span
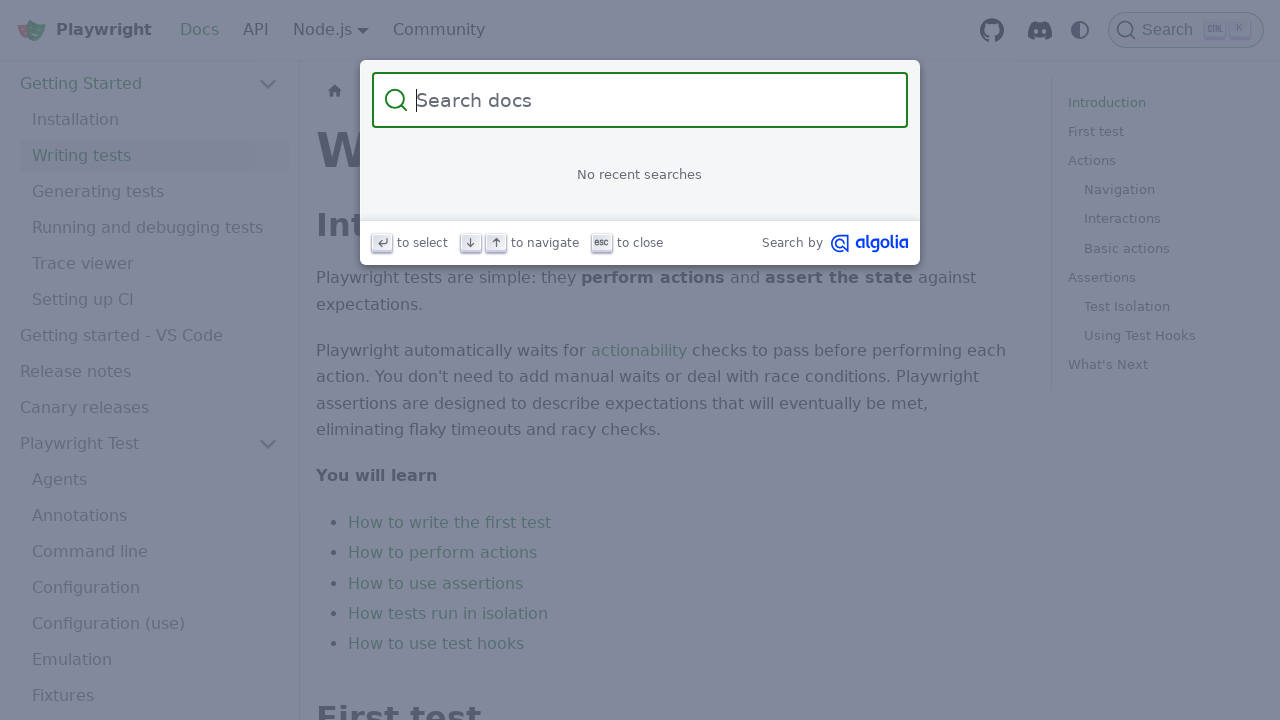

Filled search field with 'Generating tests' on #docsearch-input
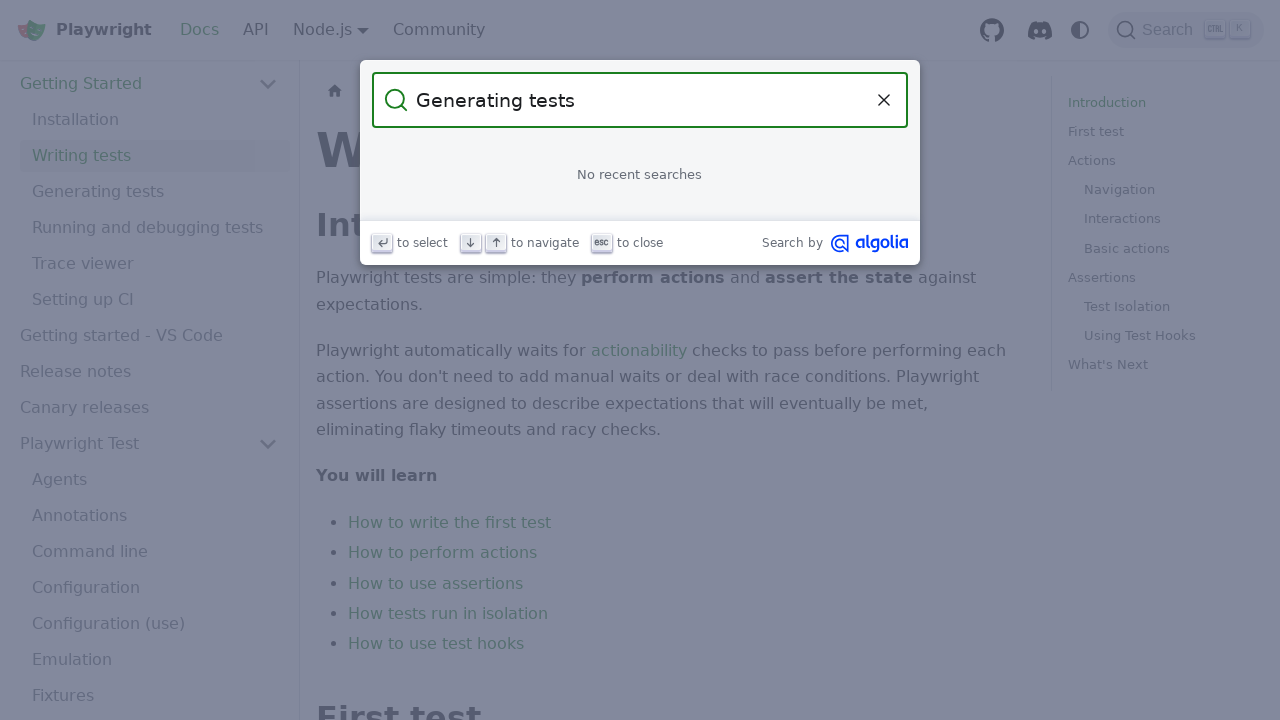

Pressed Enter to execute search for 'Generating tests' on #docsearch-input
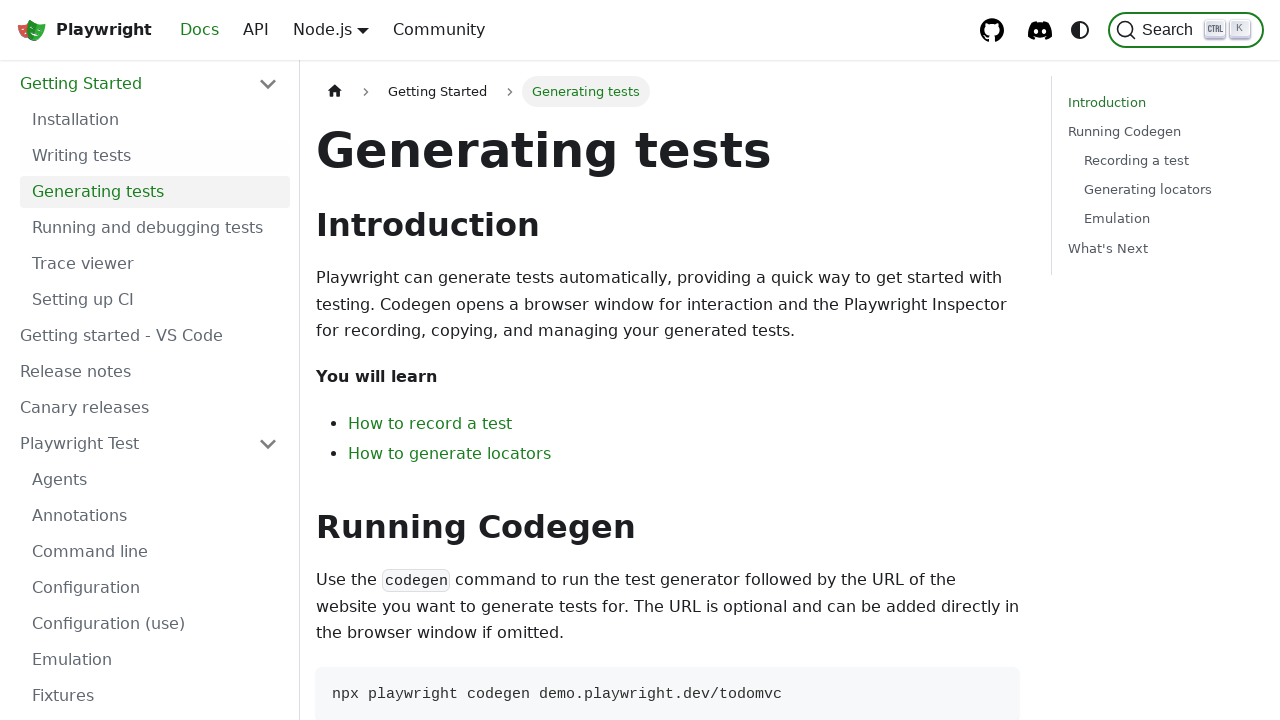

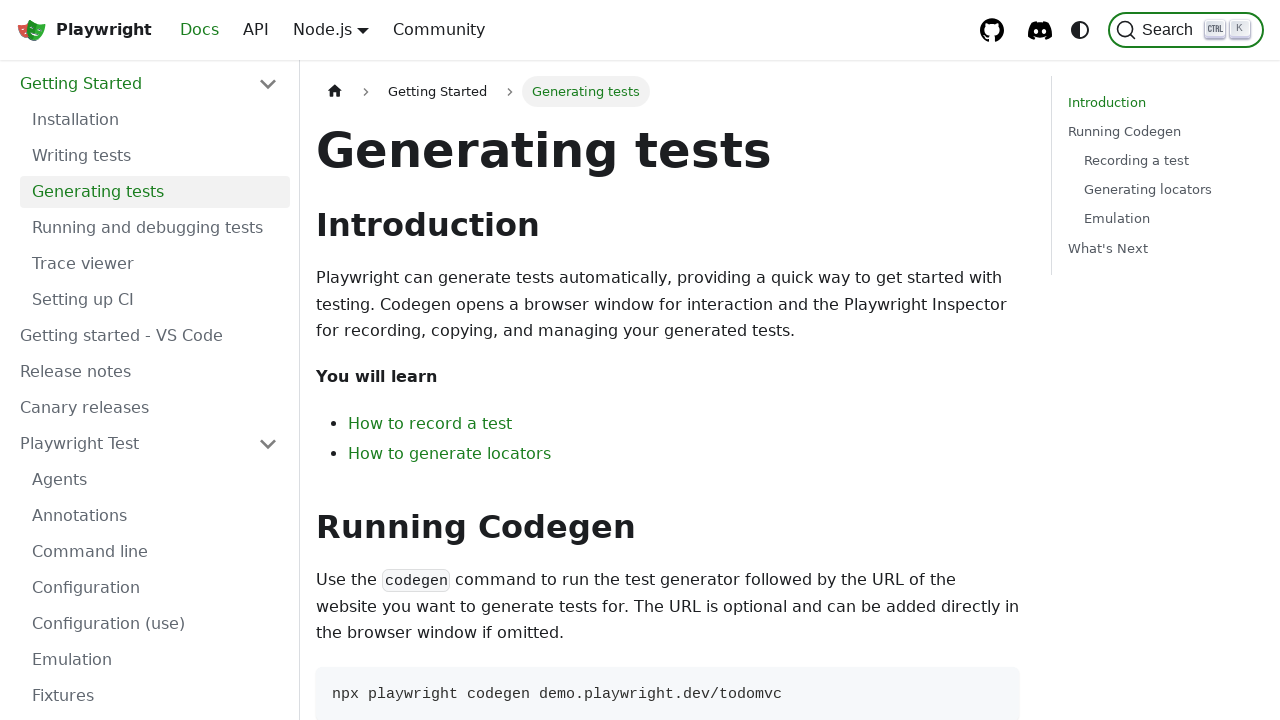